Tests browser window handling, iframe navigation, and JavaScript alert interactions on W3Schools by clicking "Try it Yourself", switching to the new window, navigating into an iframe, triggering an alert, and accepting it.

Starting URL: https://www.w3schools.com/jsref/met_win_alert.asp

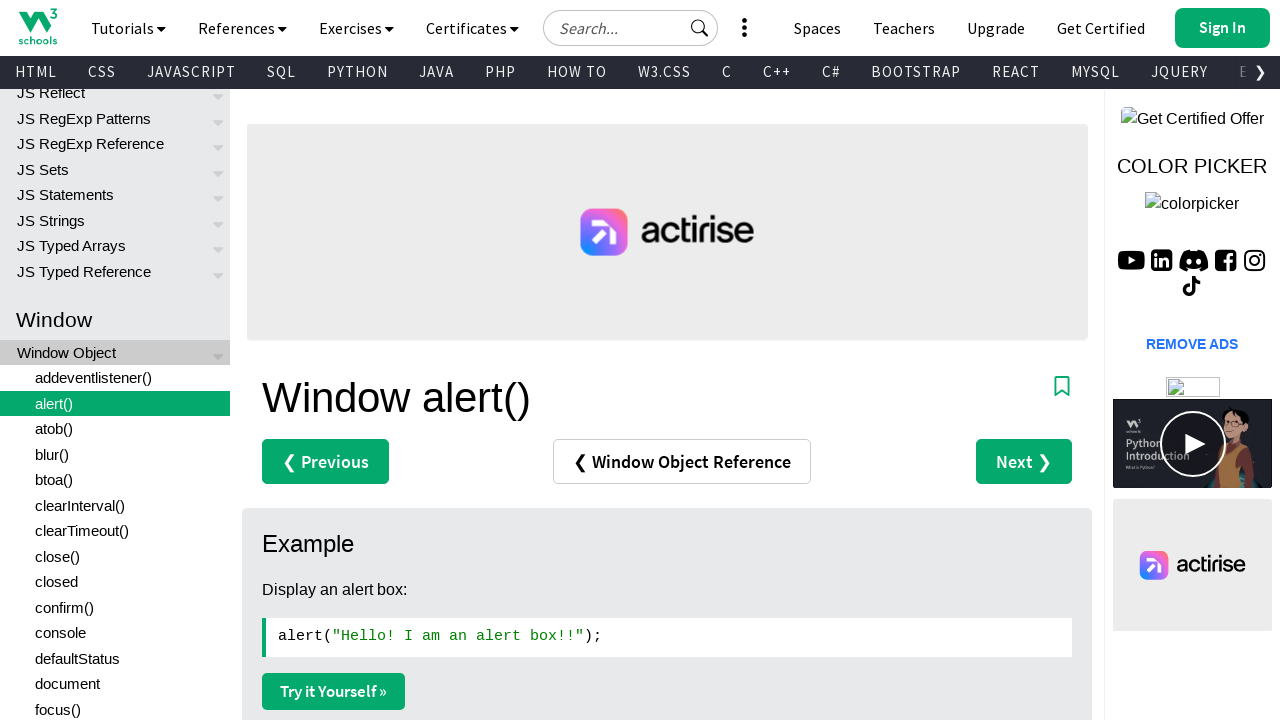

Clicked 'Try it Yourself »' link to open new window at (334, 691) on text=Try it Yourself »
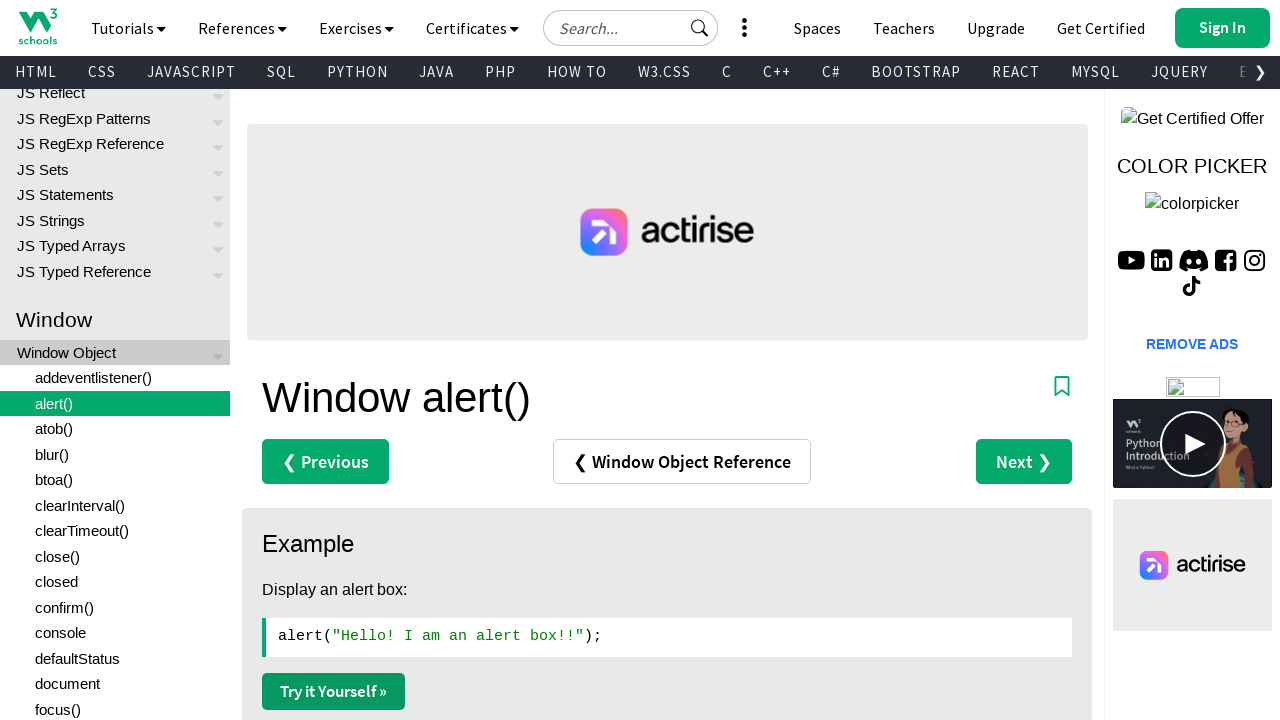

New window opened and page loaded
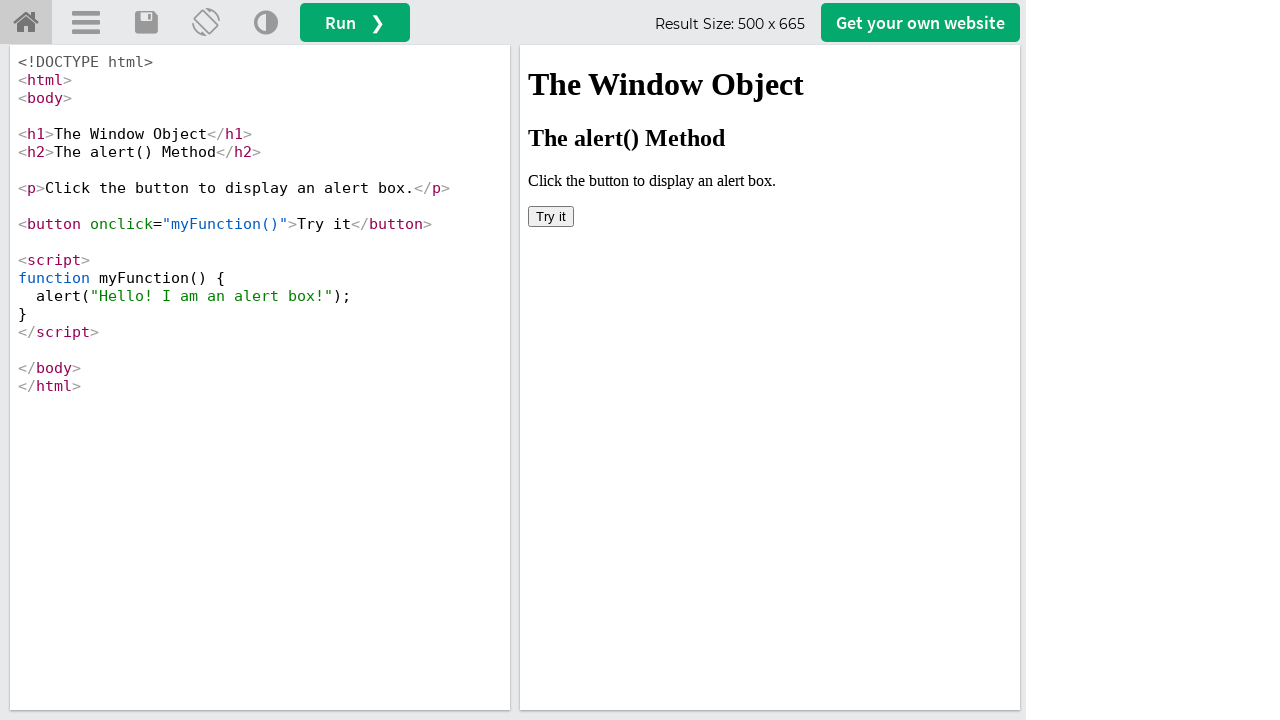

Located iframe with id 'iframeResult'
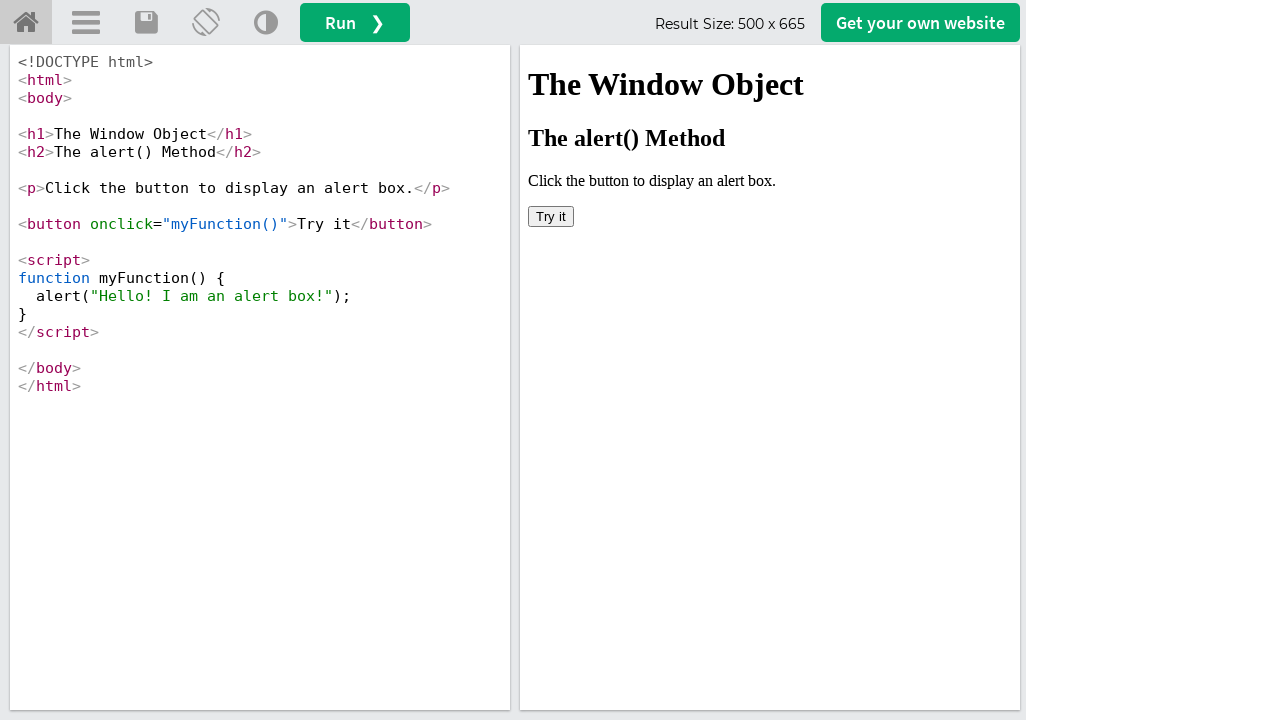

Set up dialog handler to accept alerts
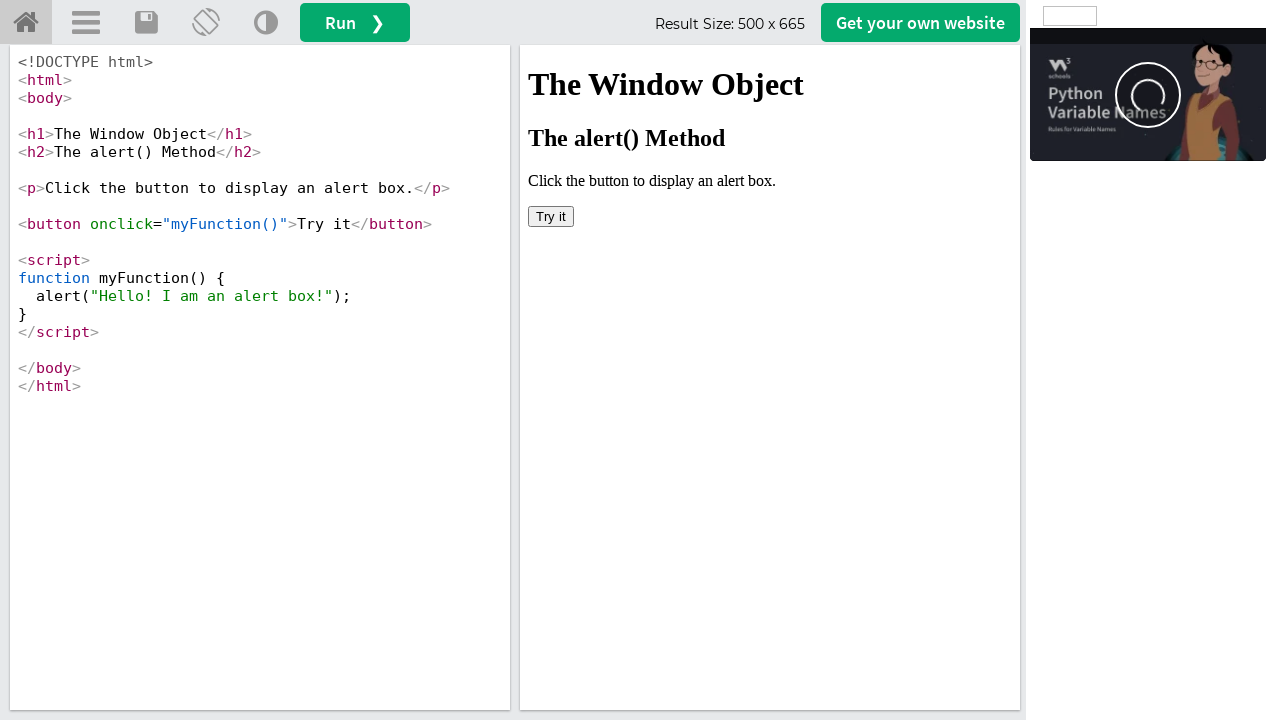

Clicked 'Try it' button inside iframe to trigger alert at (551, 216) on #iframeResult >> internal:control=enter-frame >> xpath=//button[text()='Try it']
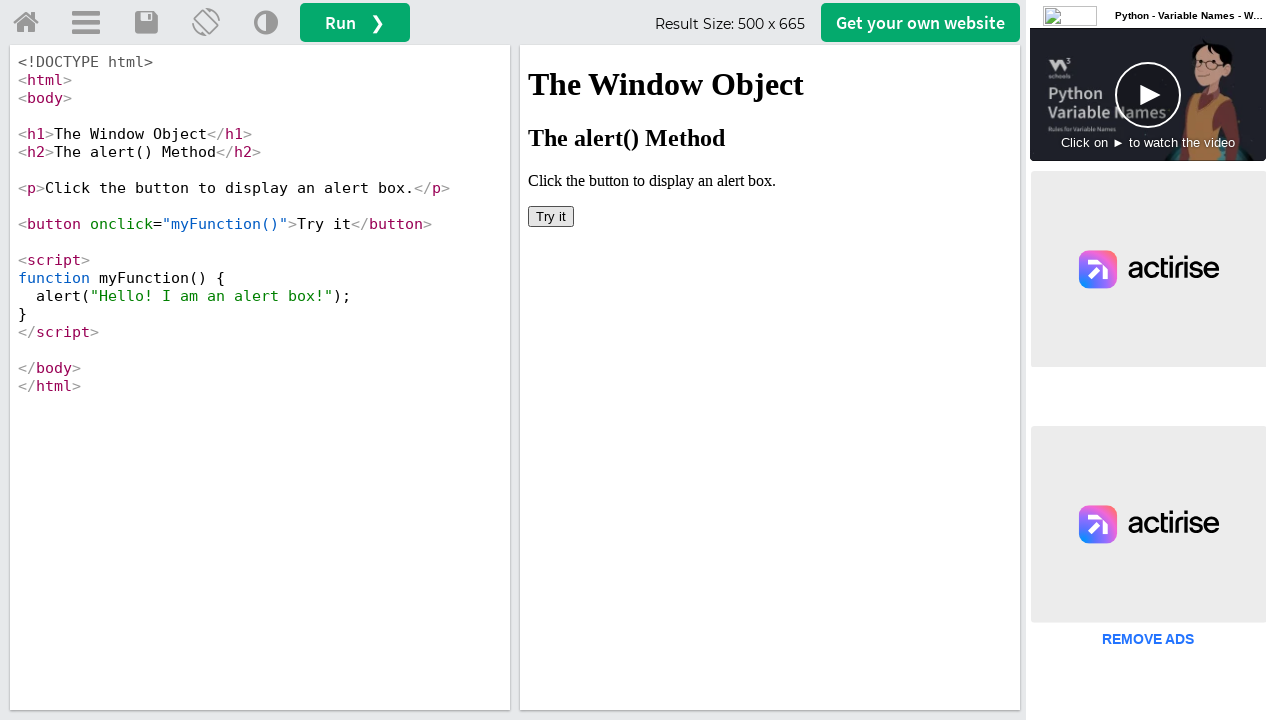

Alert was triggered and accepted
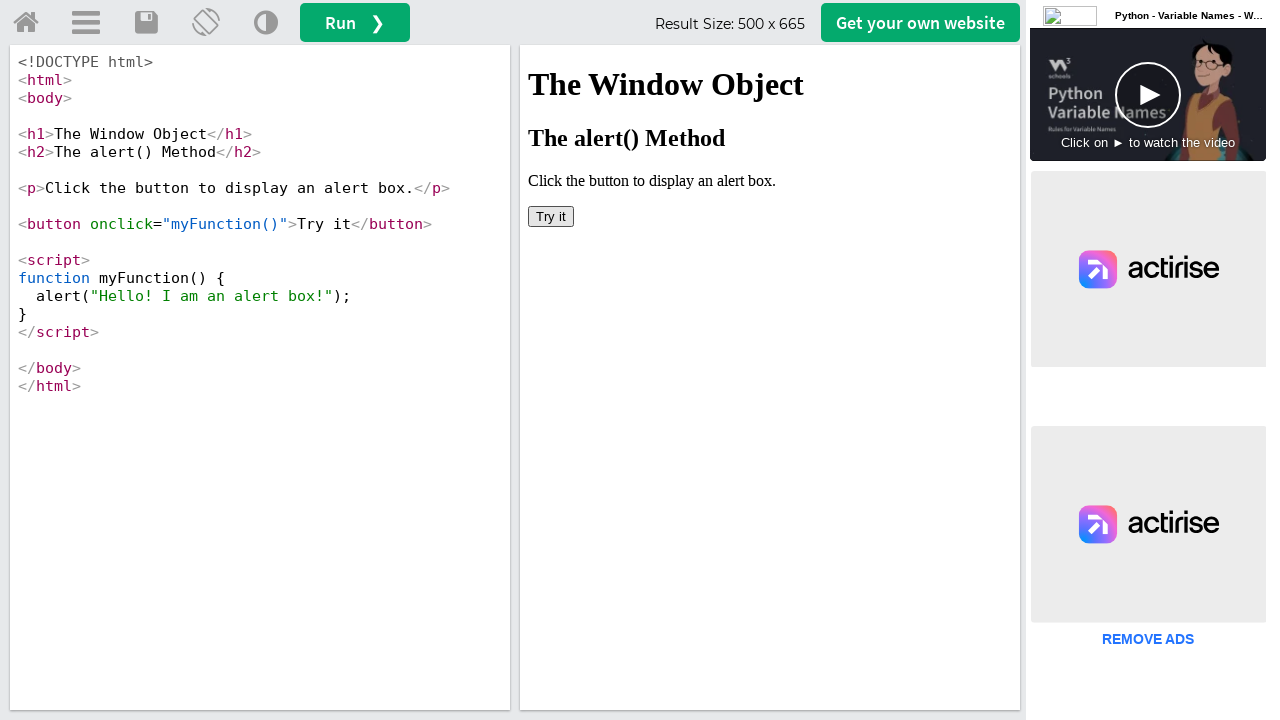

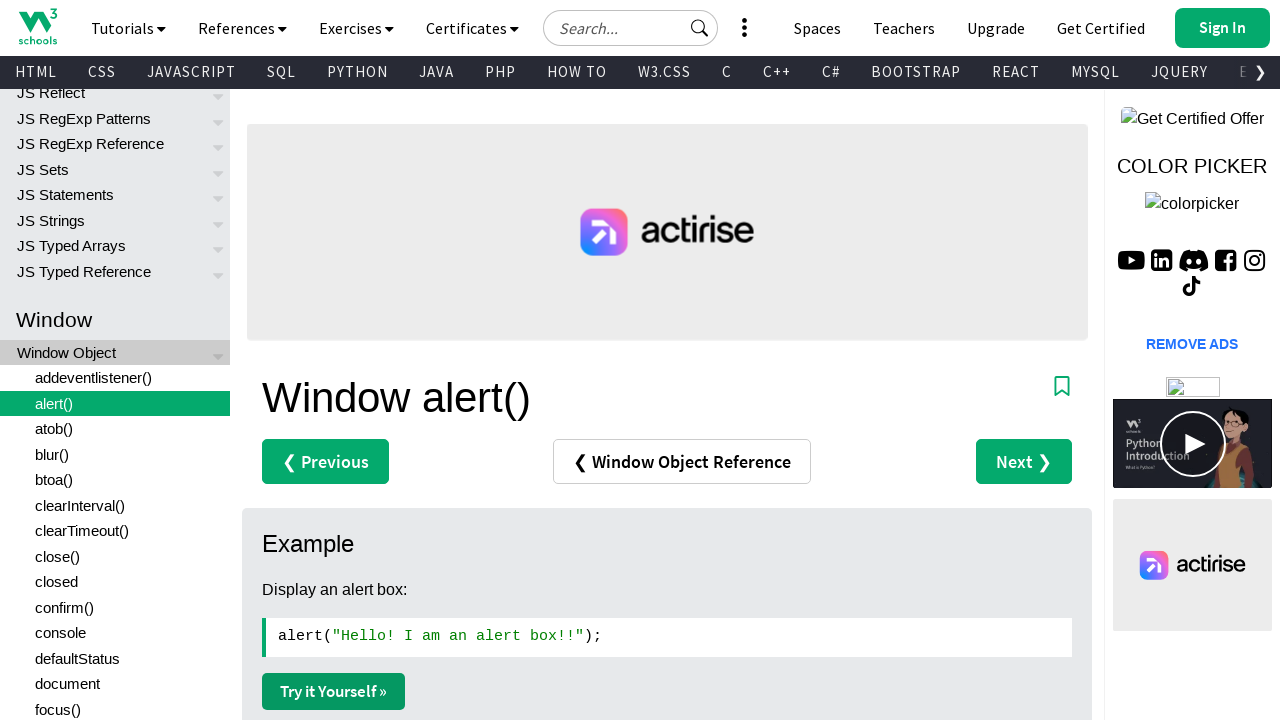